Tests iframe handling by navigating to an iframes page, clicking on accordion elements, switching to an iframe, and verifying the header content within the iframe.

Starting URL: https://demo-project.wedevx.co

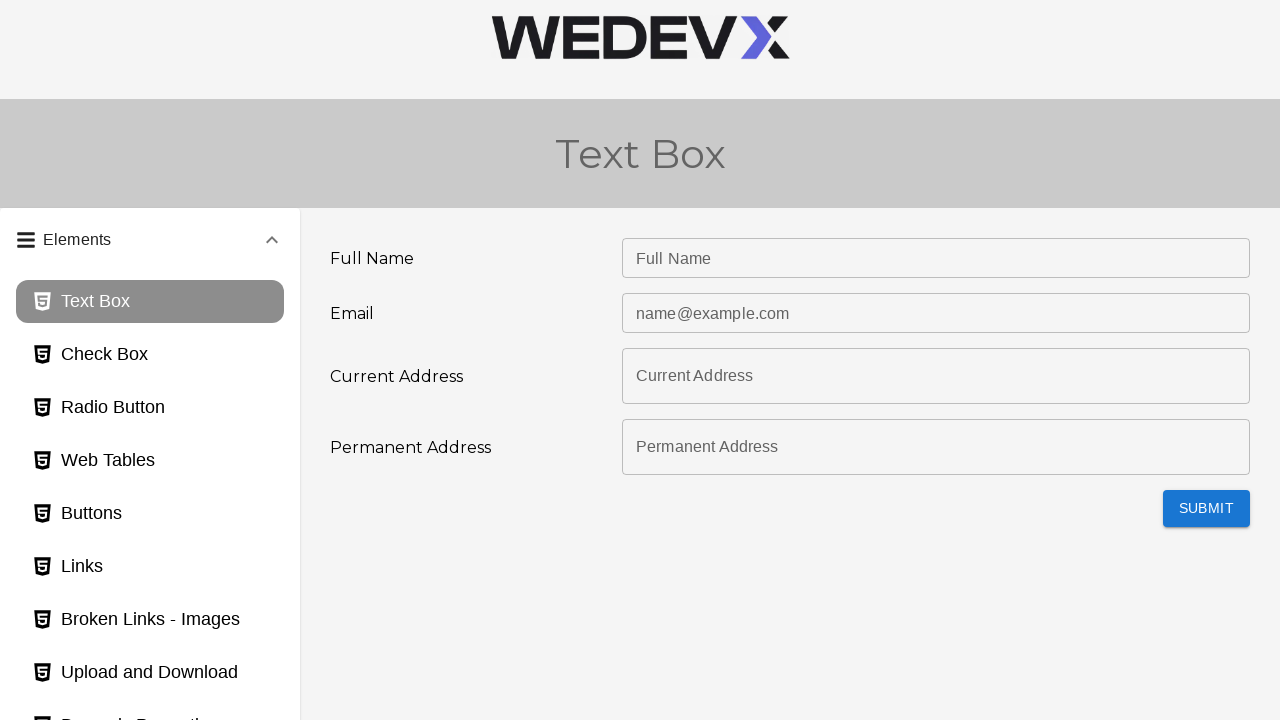

Clicked on accordion panel header at (150, 525) on #panel3bh-header
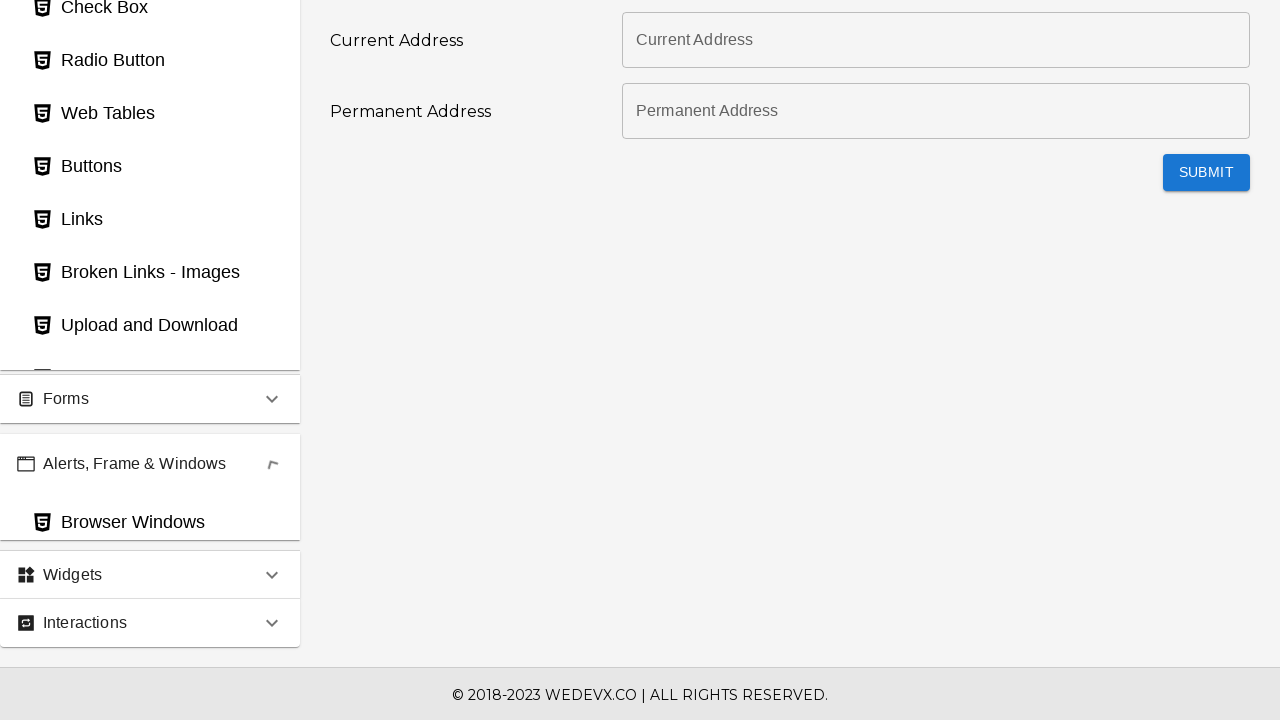

Clicked on iframes page link at (150, 380) on #iframes_page
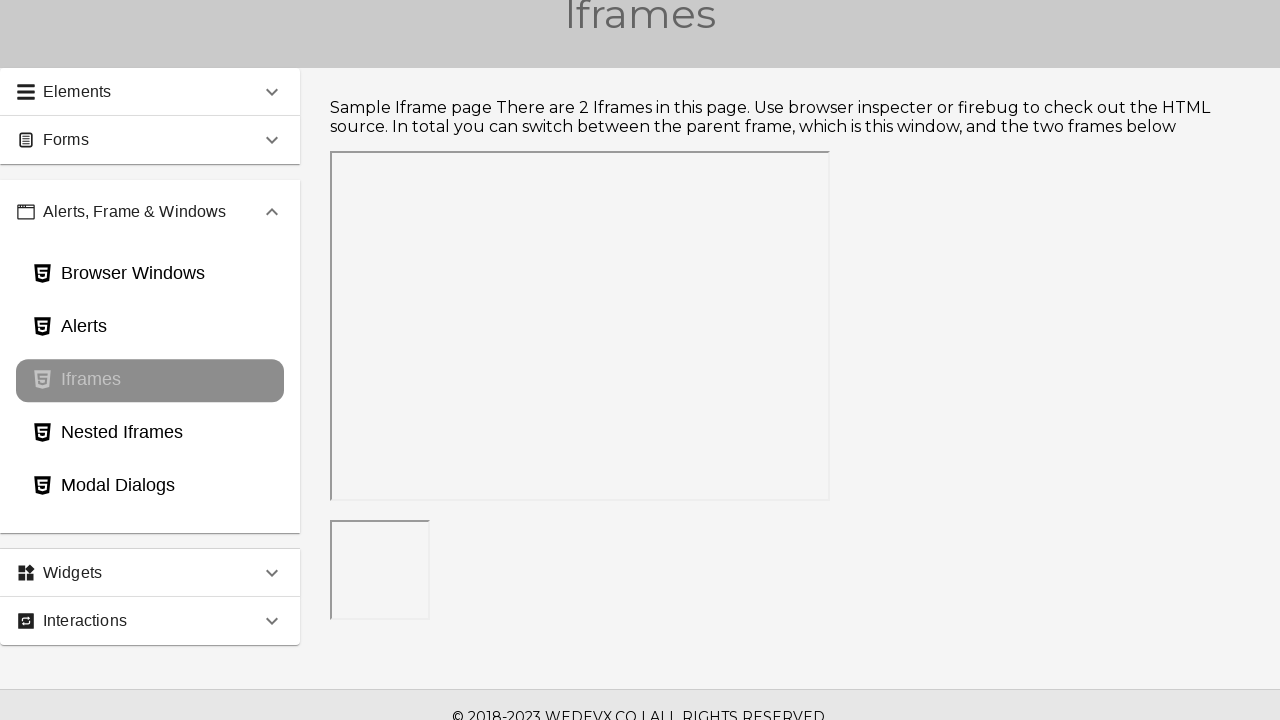

Waited for iframe #frame1 to be present
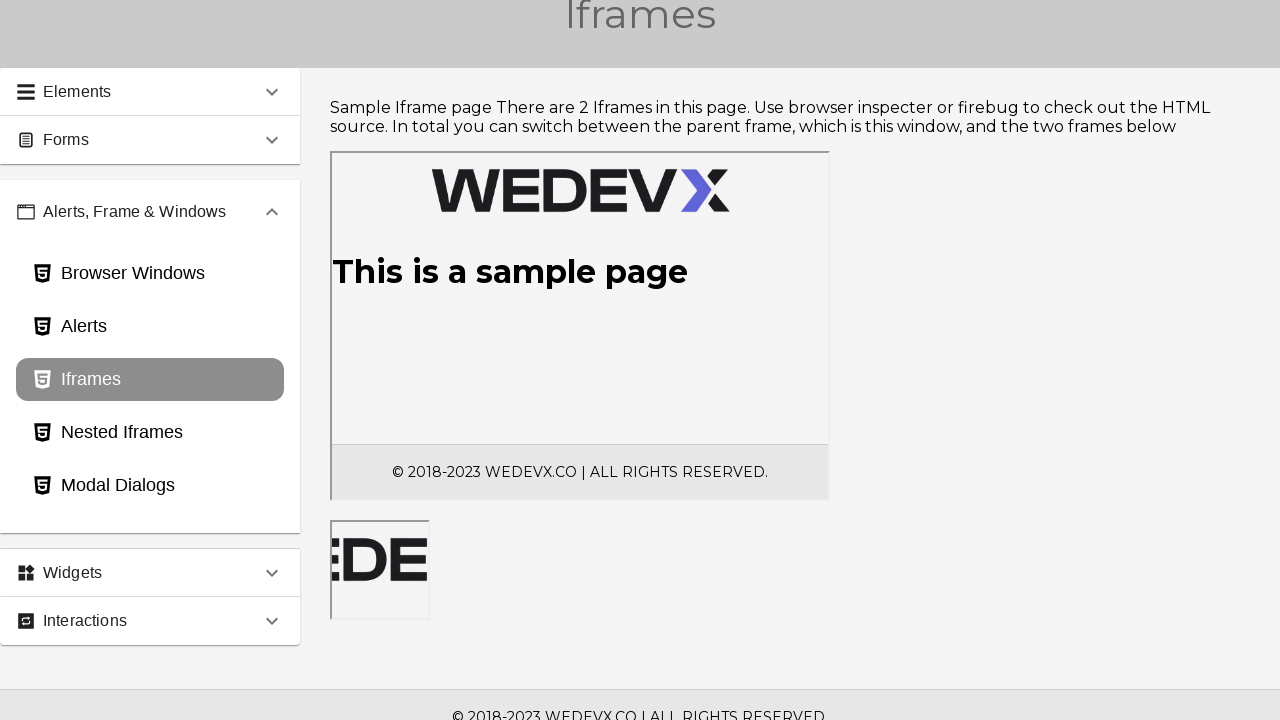

Located iframe #frame1
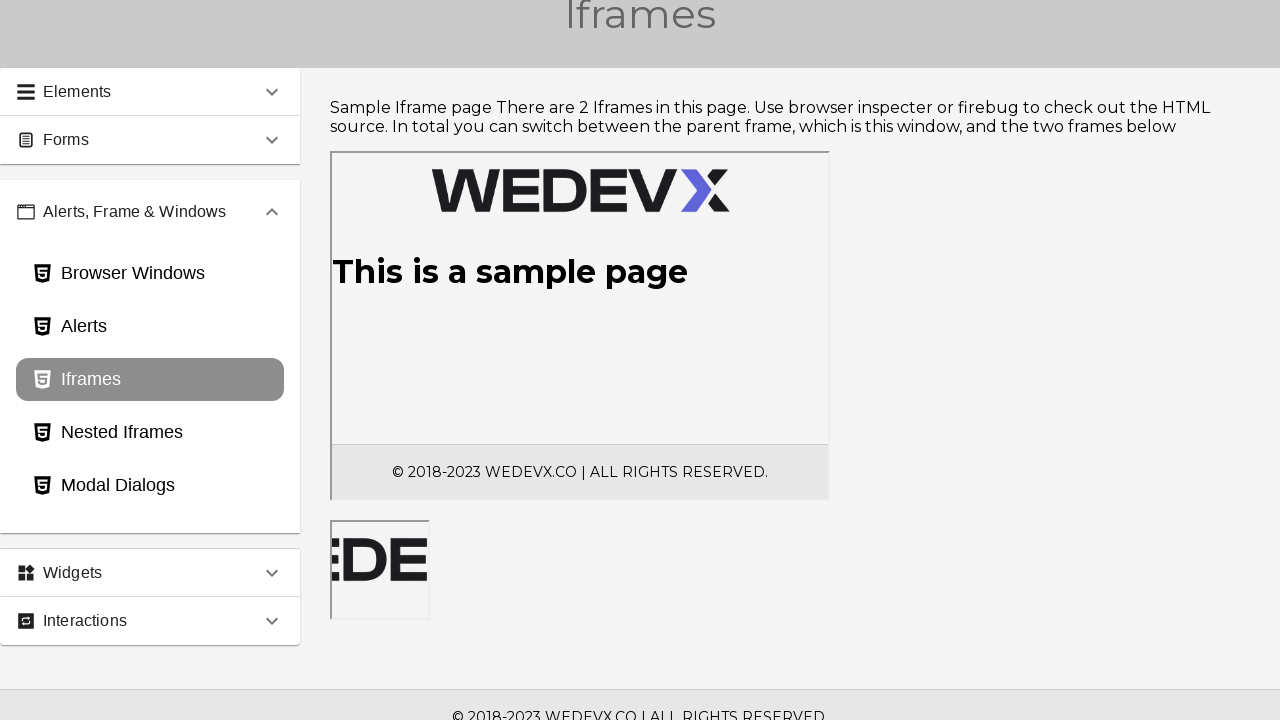

Located h1 header element within iframe
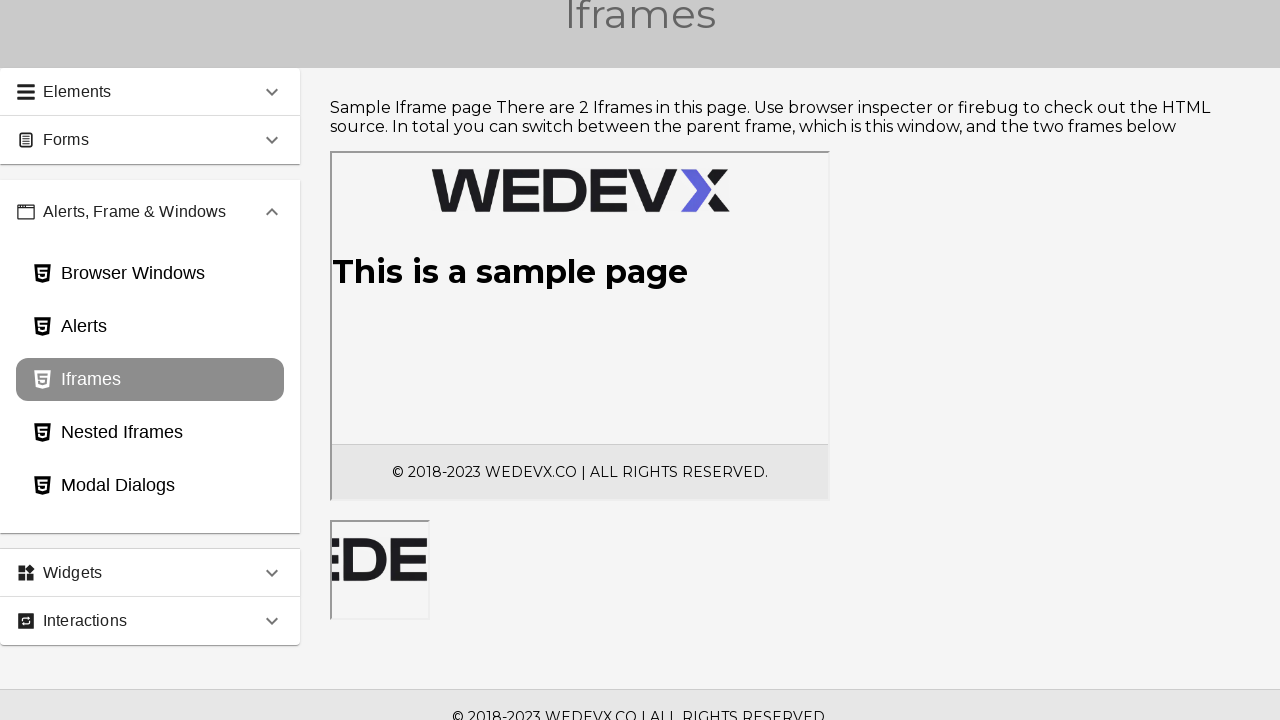

Waited for h1 header element to be ready
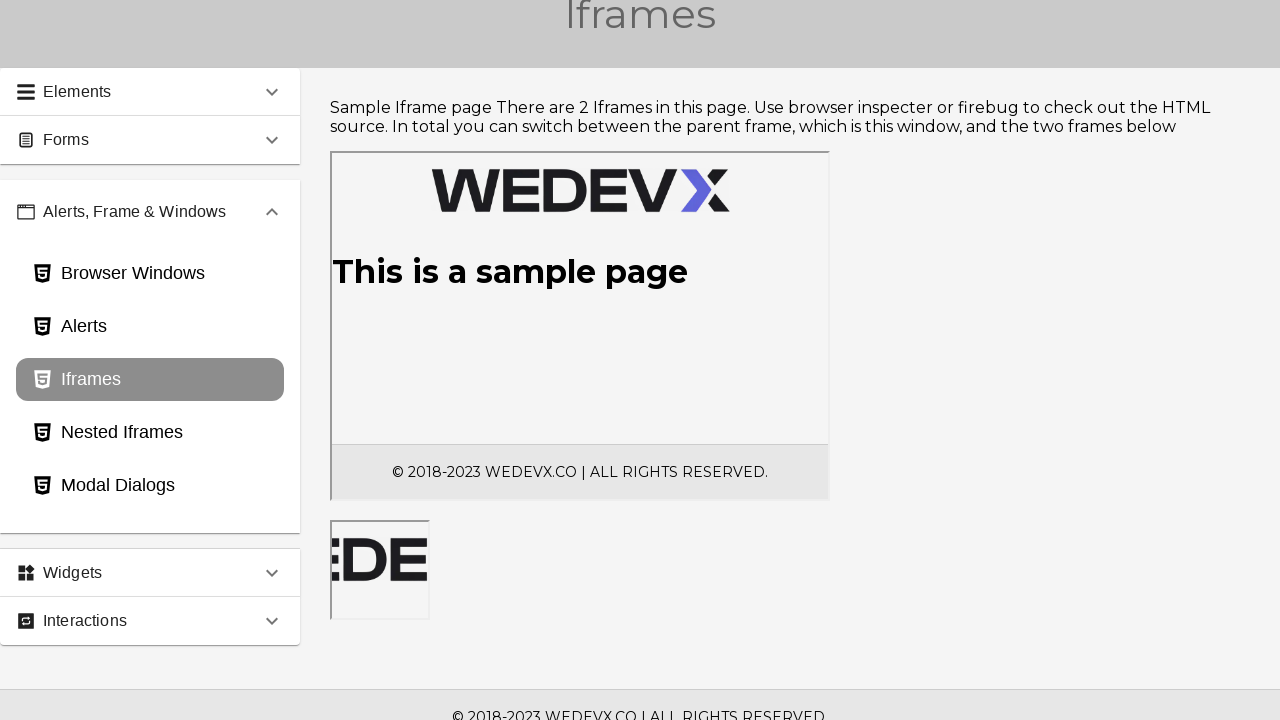

Retrieved header text content from iframe
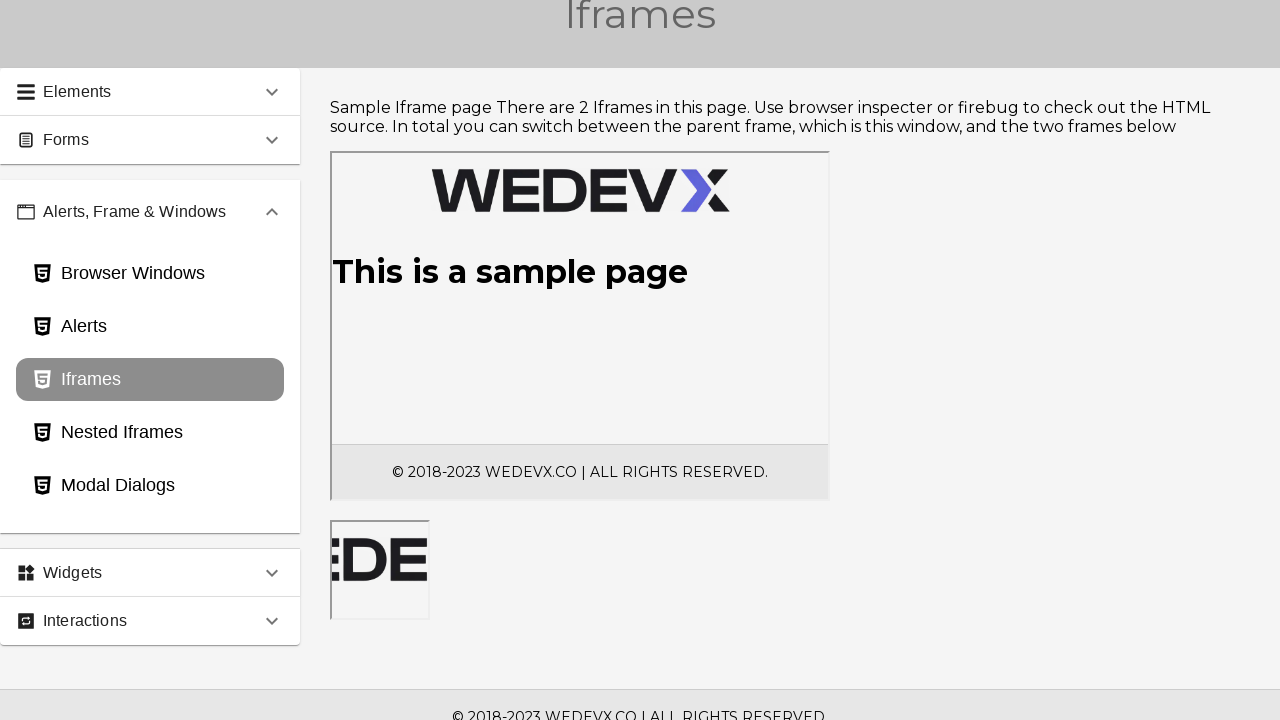

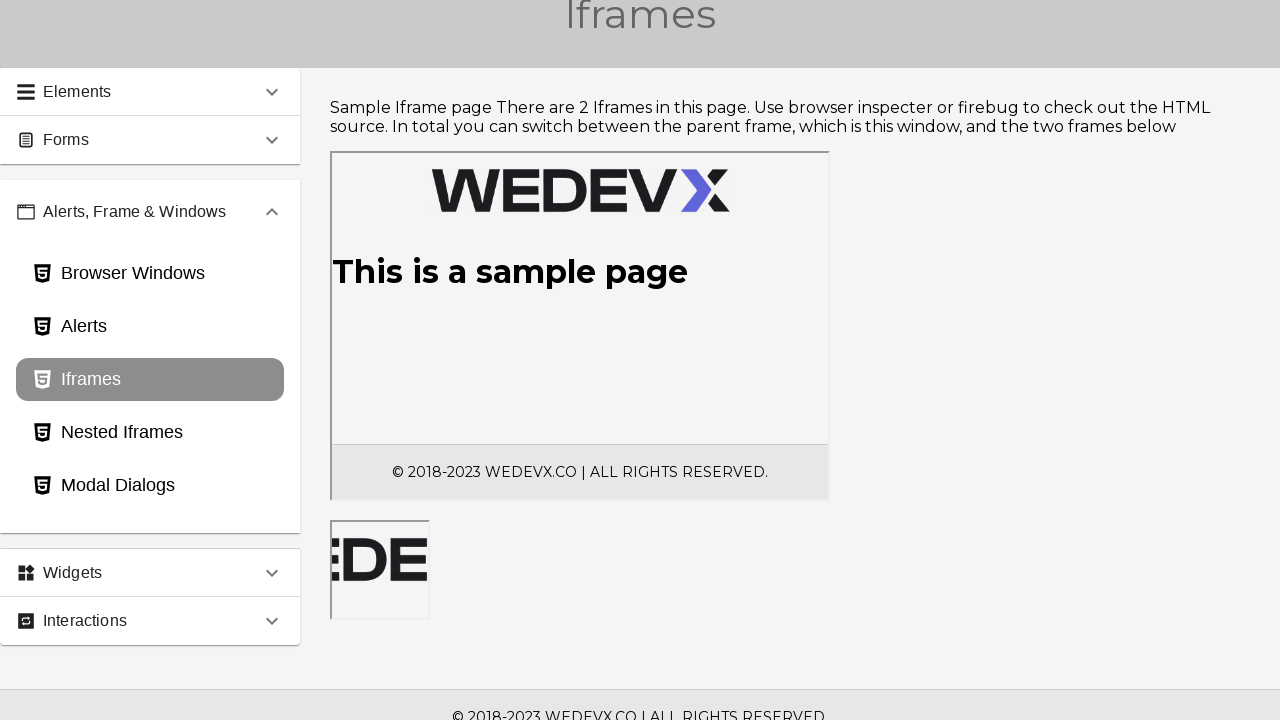